Tests drag and drop functionality on a price range slider by dragging the left handle 100 pixels to the right

Starting URL: https://talkerscode.com/webtricks/demo/demo_price-range-slider-using-jquery-css-and-php.php

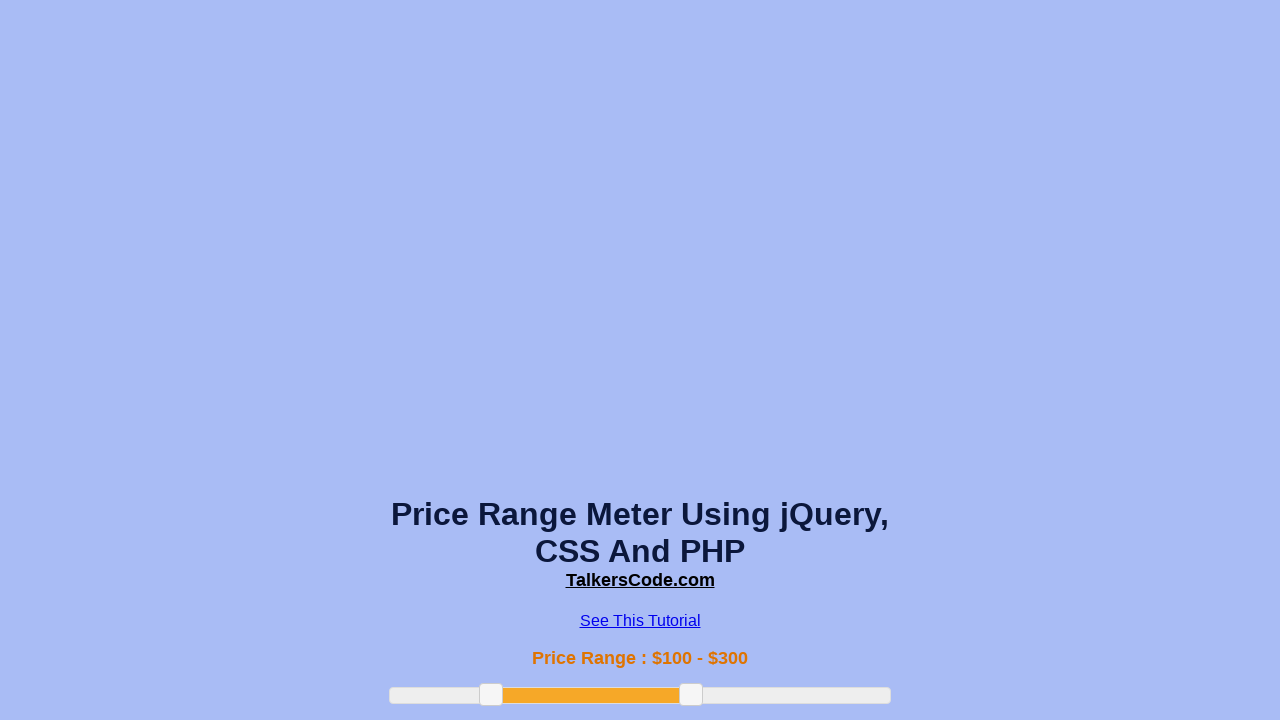

Navigated to price range slider demo page
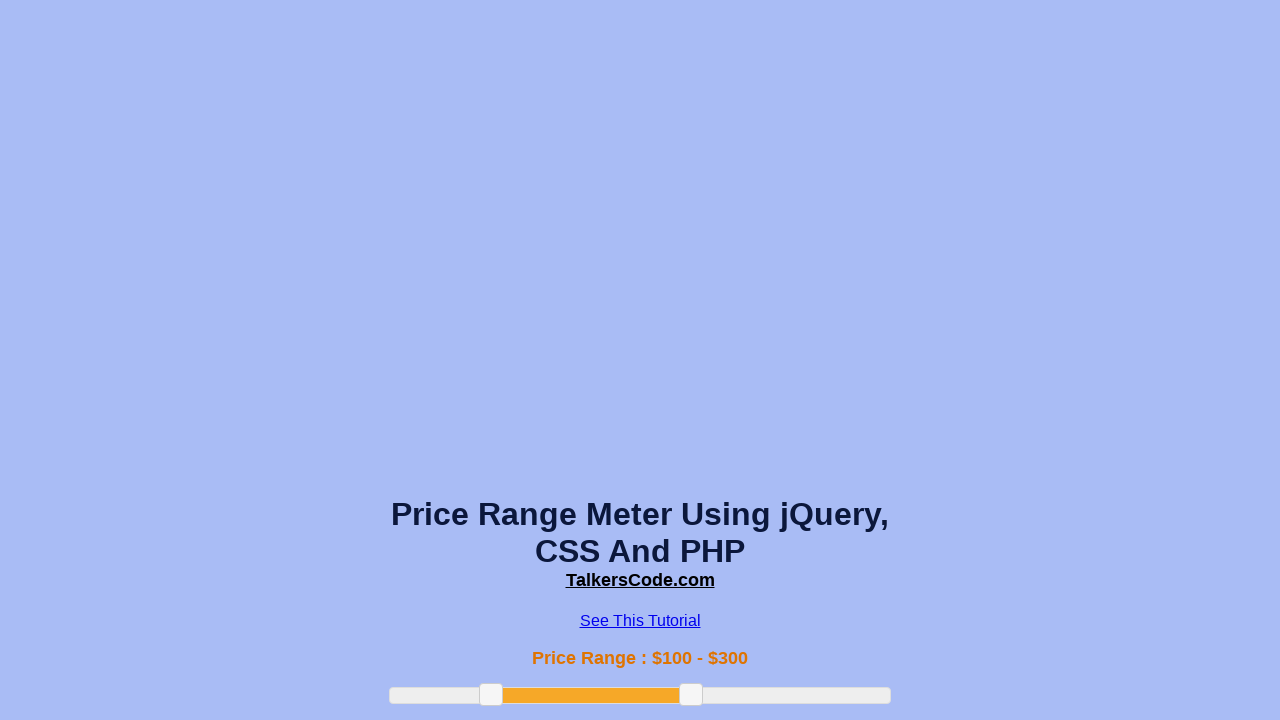

Located the left slider handle element
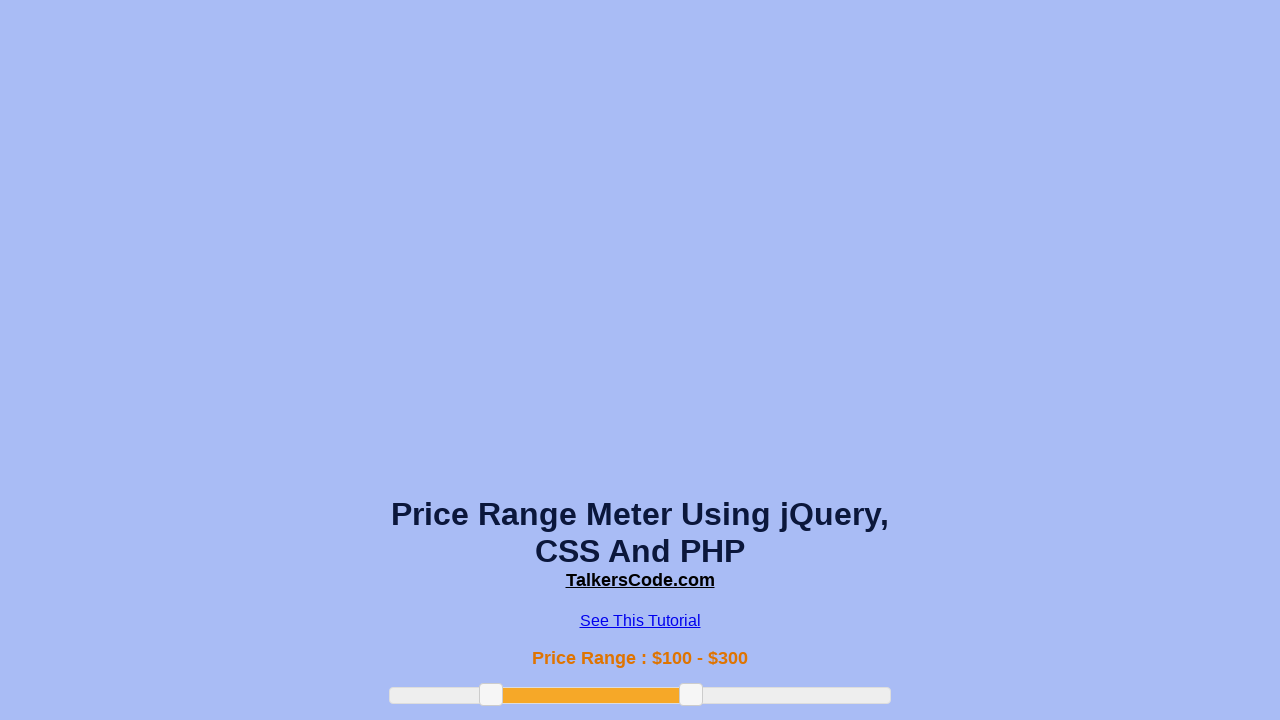

Retrieved bounding box coordinates of the left slider handle
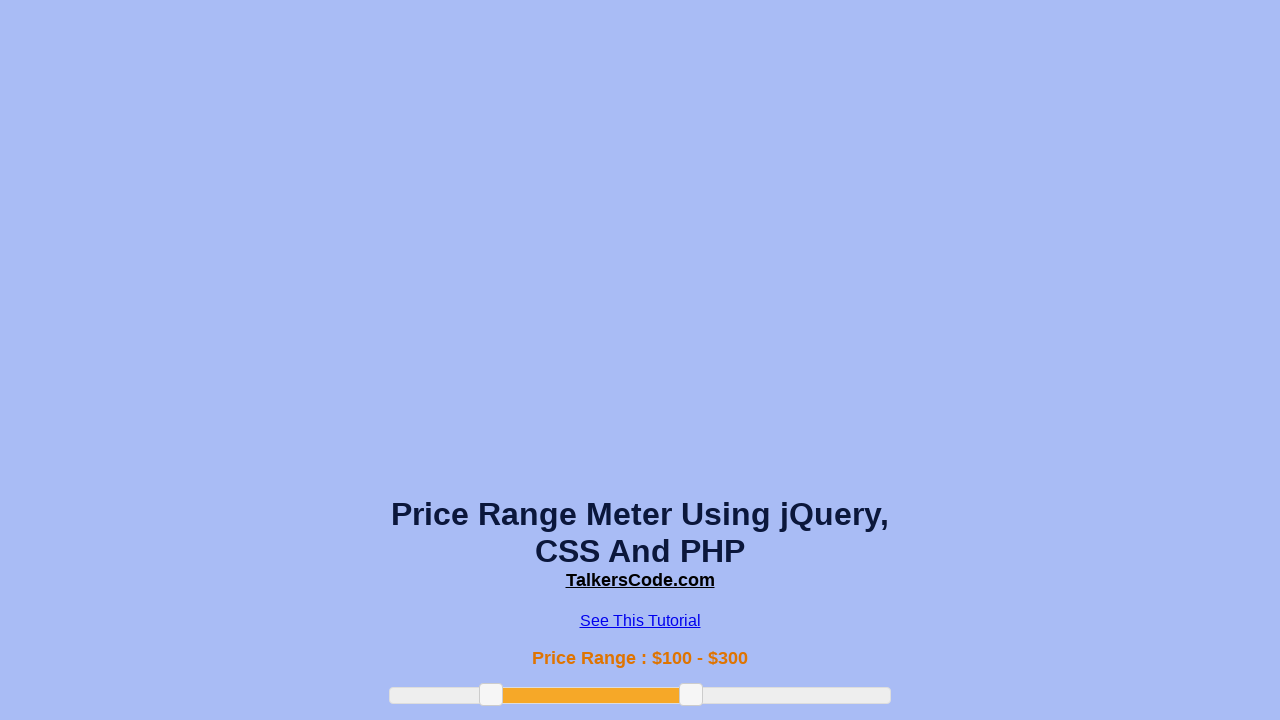

Moved mouse to center of left slider handle at (491, 695)
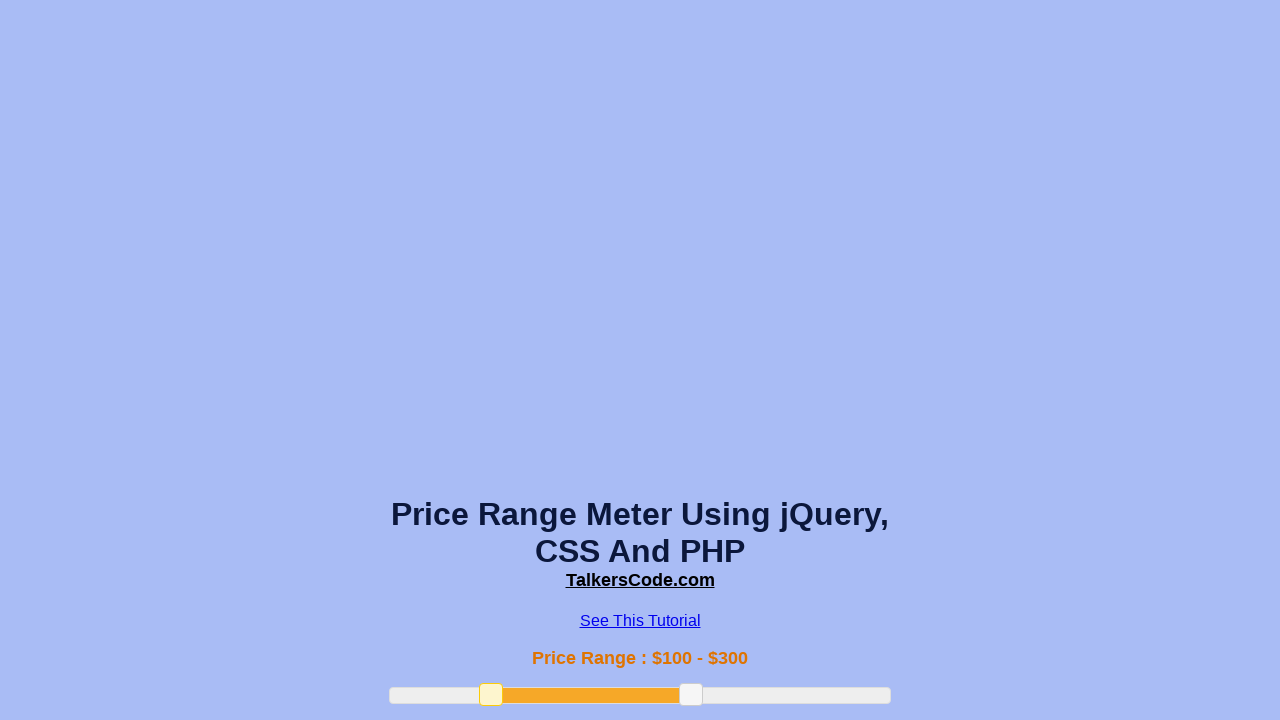

Pressed mouse button down to start drag at (491, 695)
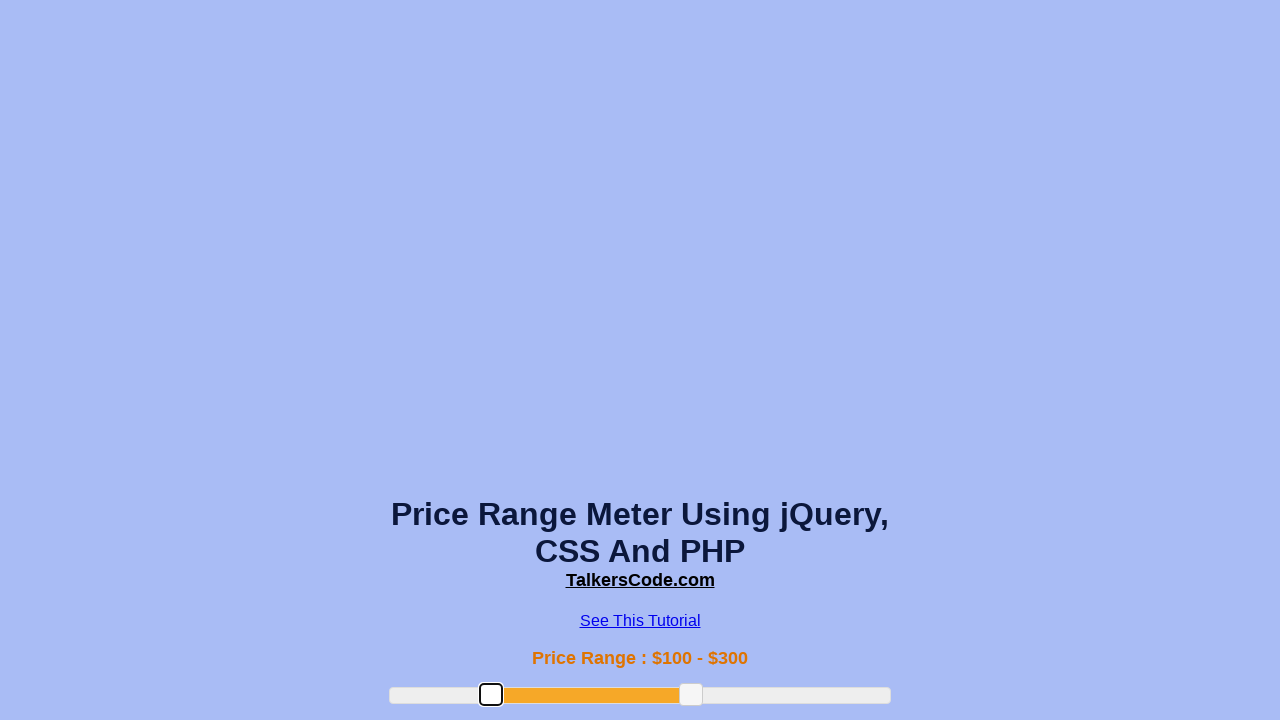

Dragged left slider handle 100 pixels to the right at (591, 695)
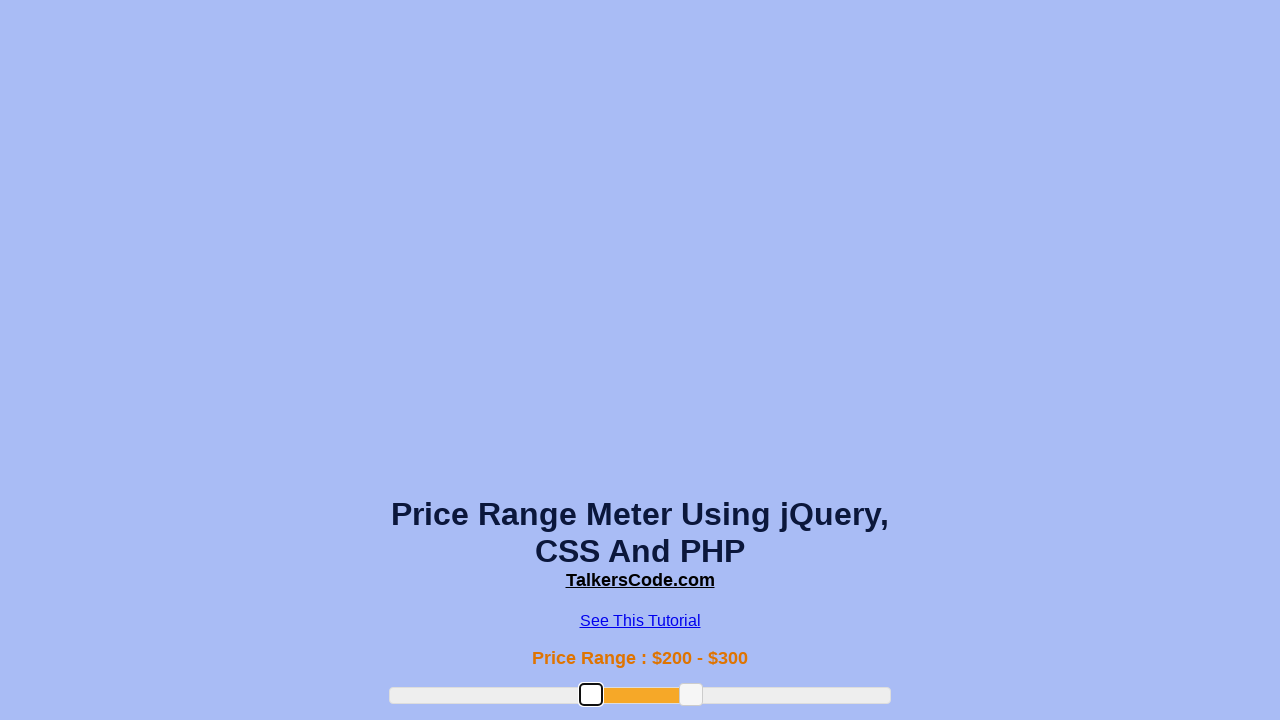

Released mouse button to complete drag and drop action at (591, 695)
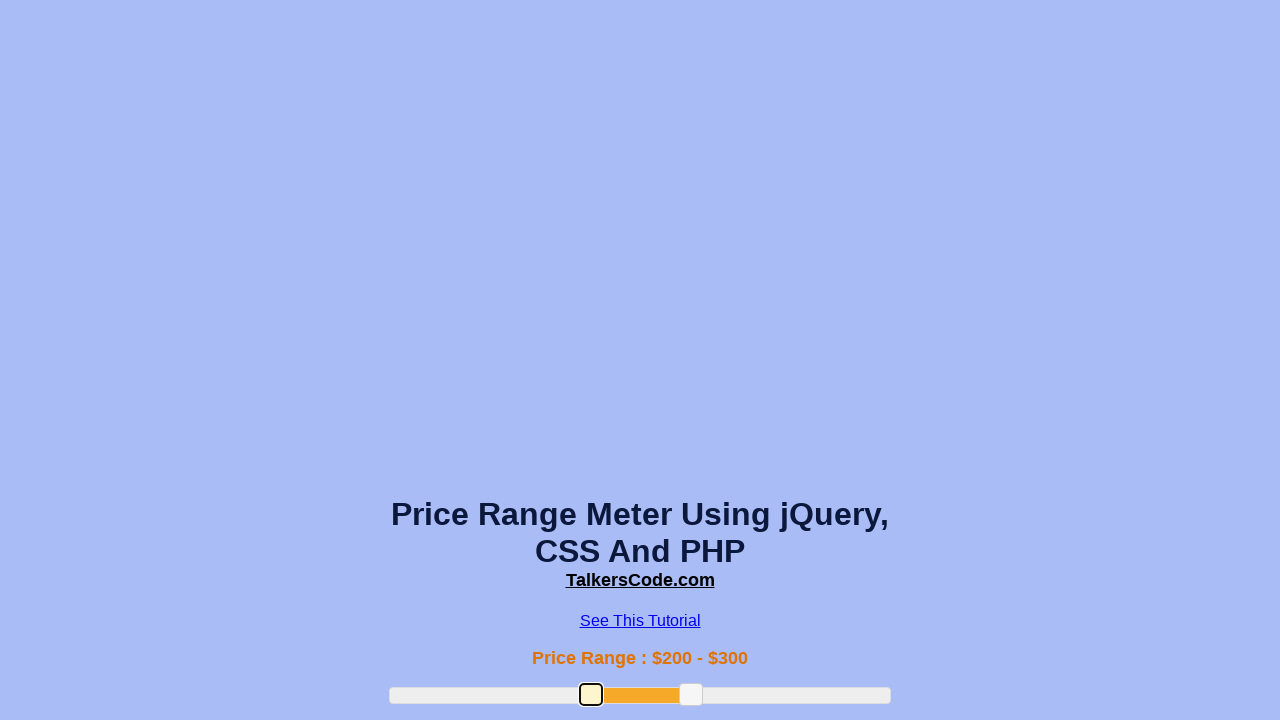

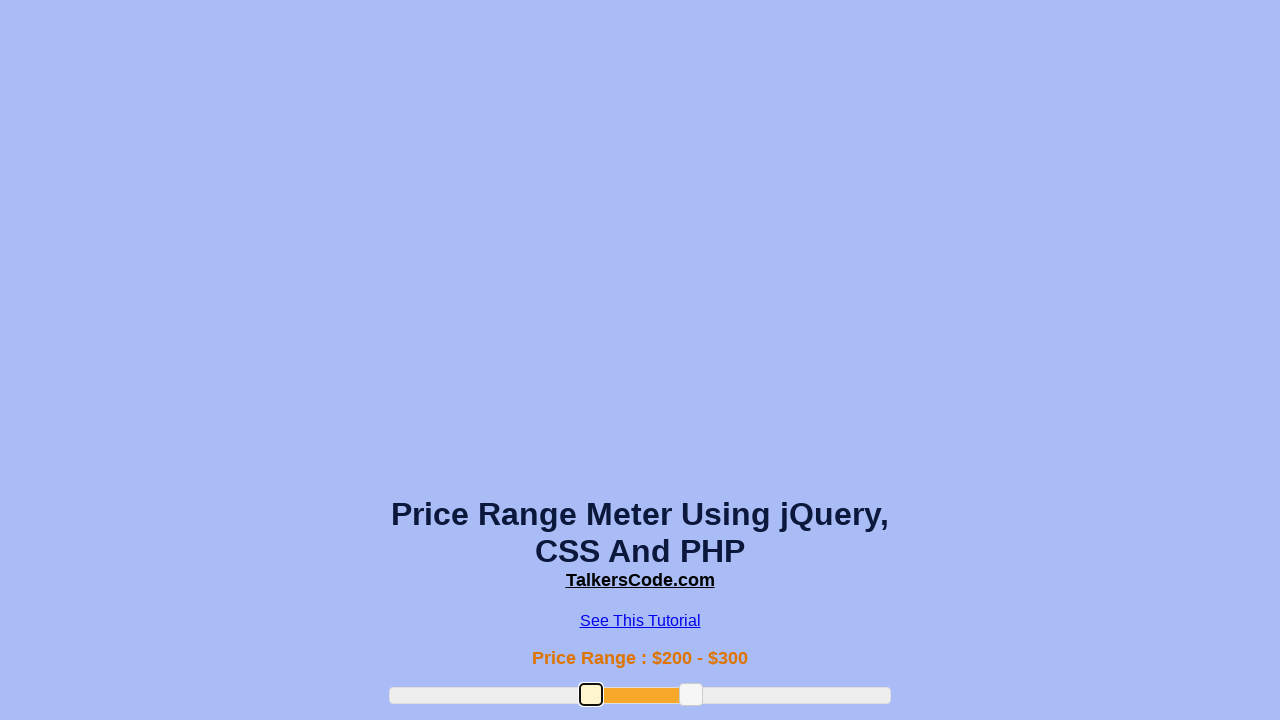